Tests scrolling functionality by scrolling down the page 5 times (300px each) and then scrolling back up 5 times to return to the original position.

Starting URL: https://www.morningstar.in/default.aspx

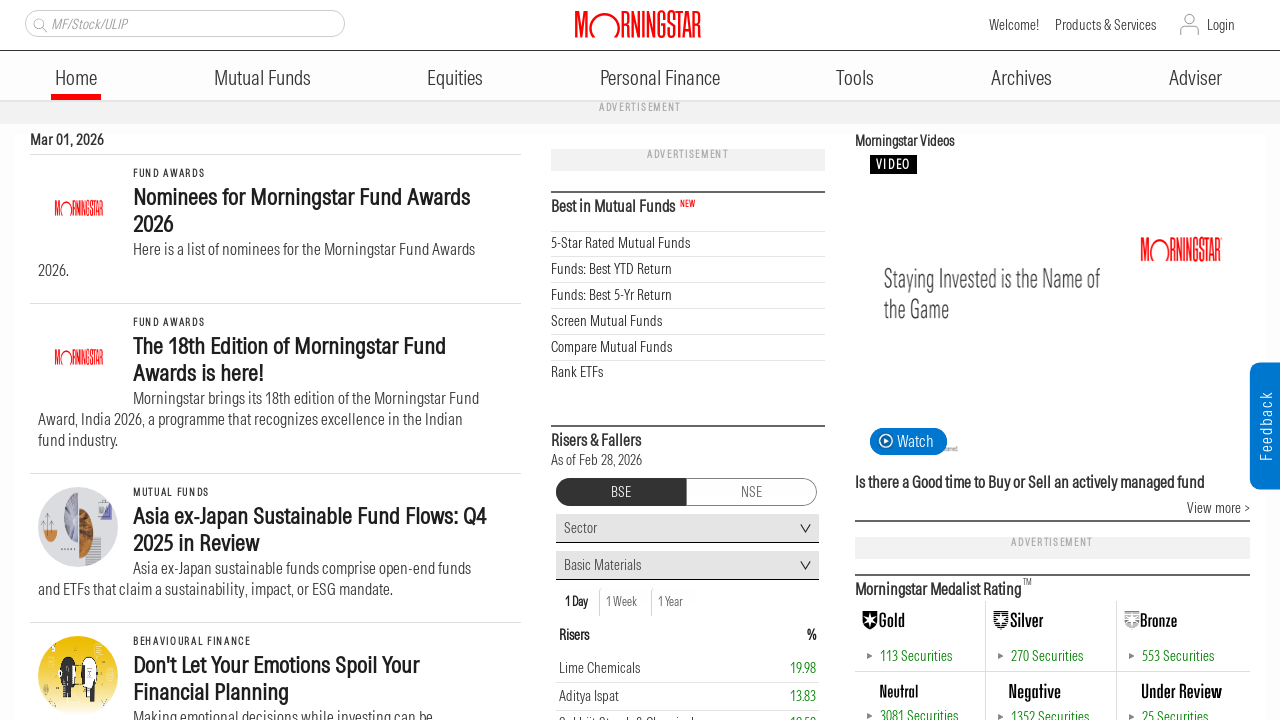

Scrolled down 300px
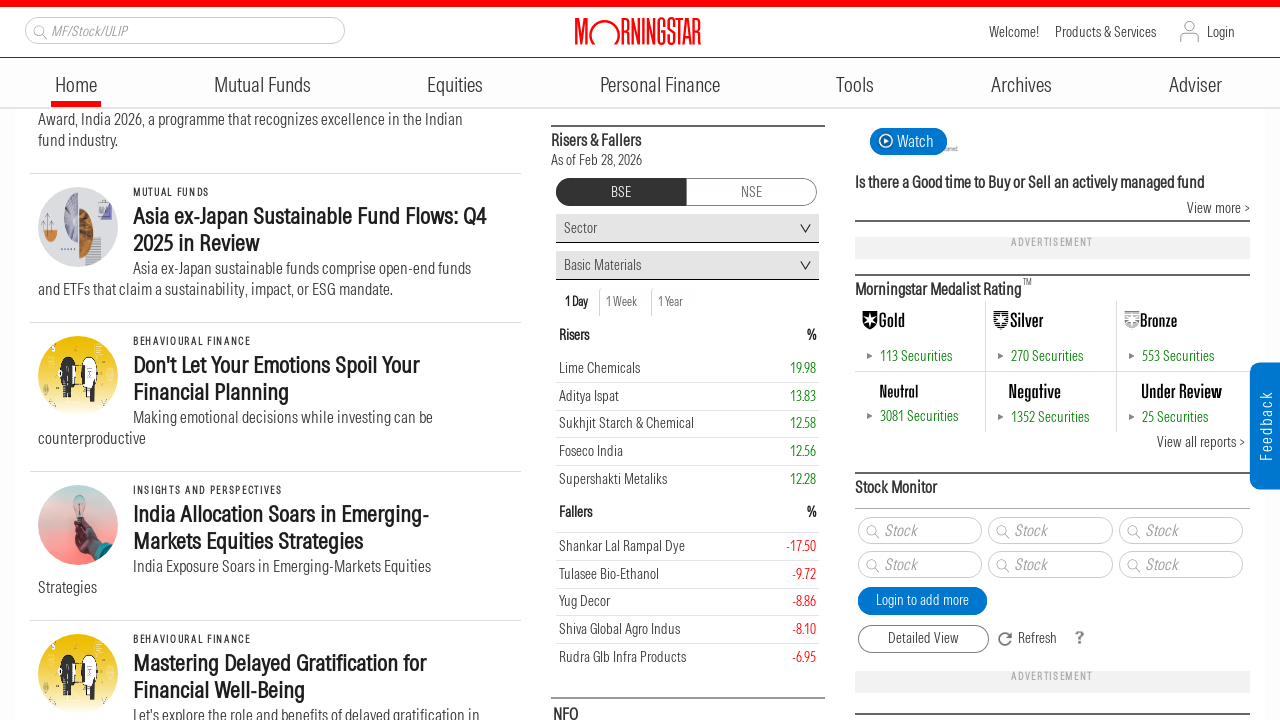

Waited 500ms after scroll down
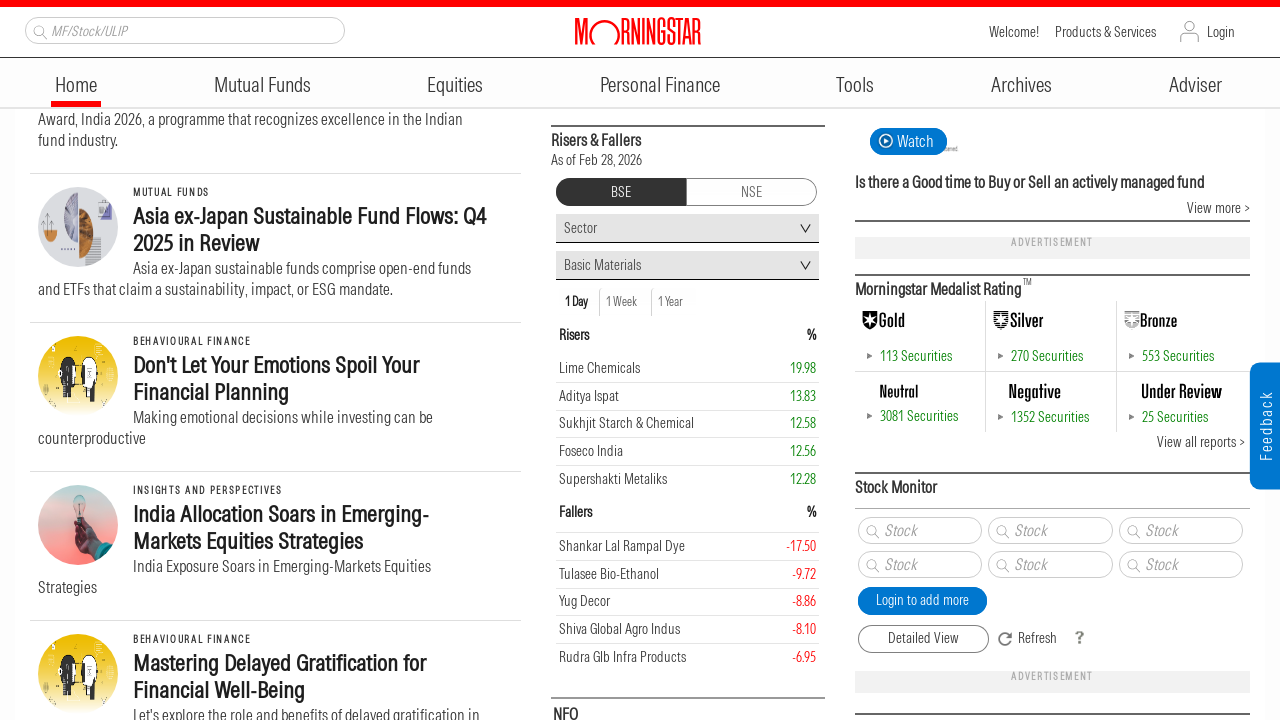

Scrolled down 300px
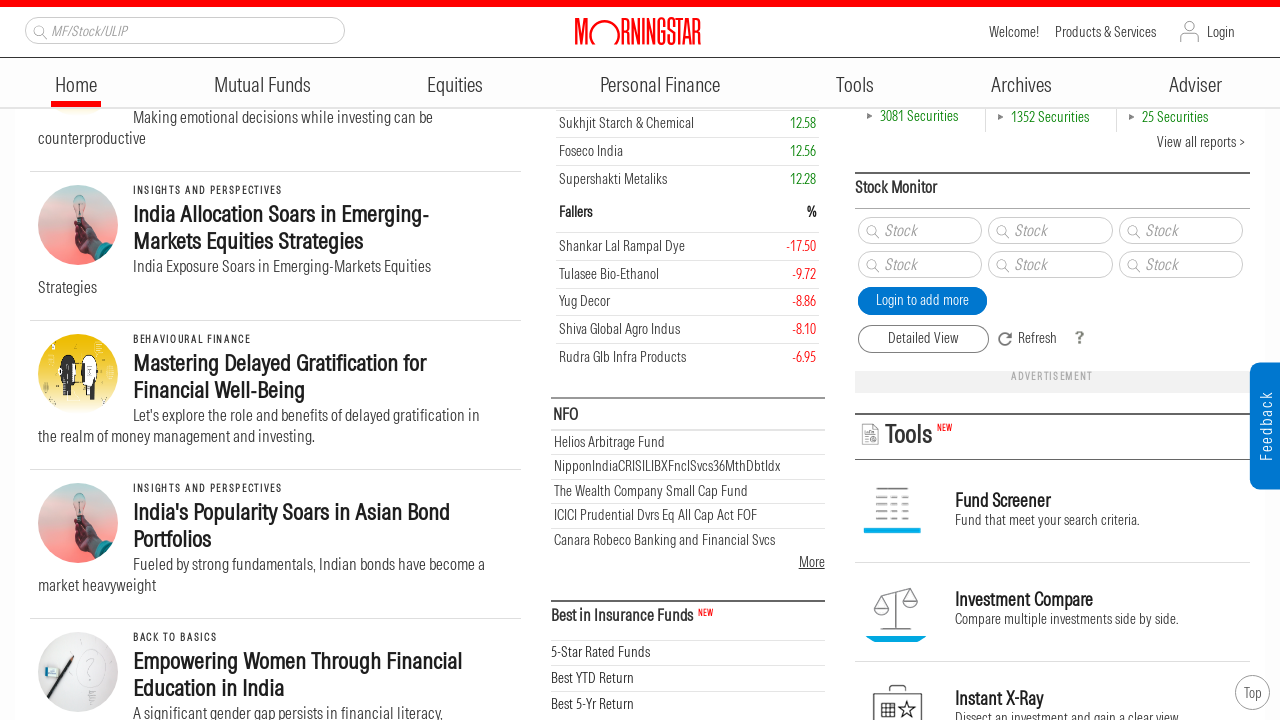

Waited 500ms after scroll down
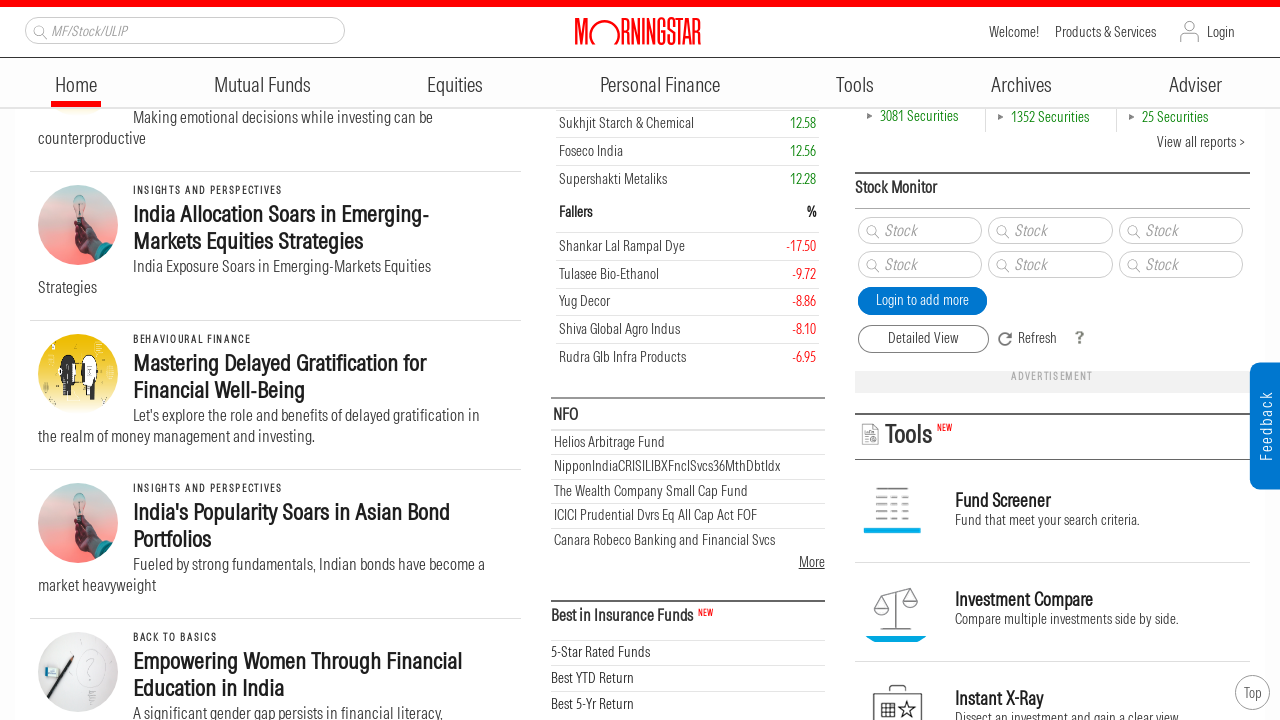

Scrolled down 300px
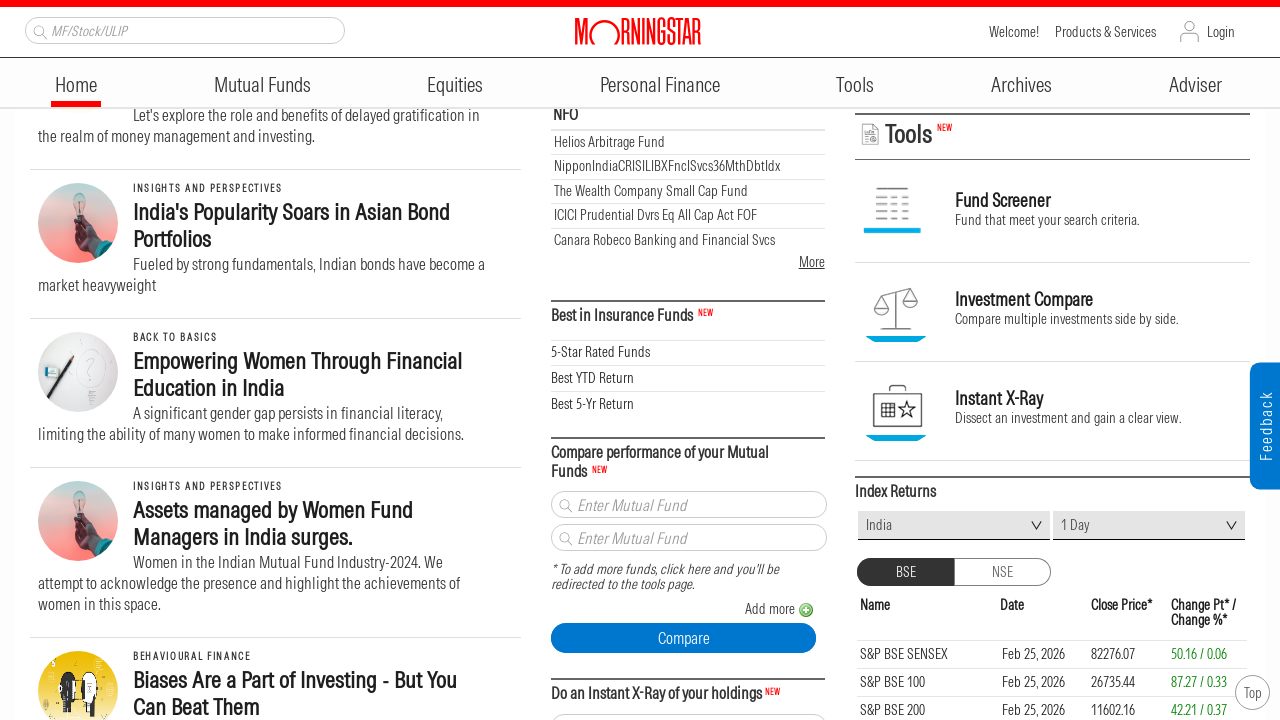

Waited 500ms after scroll down
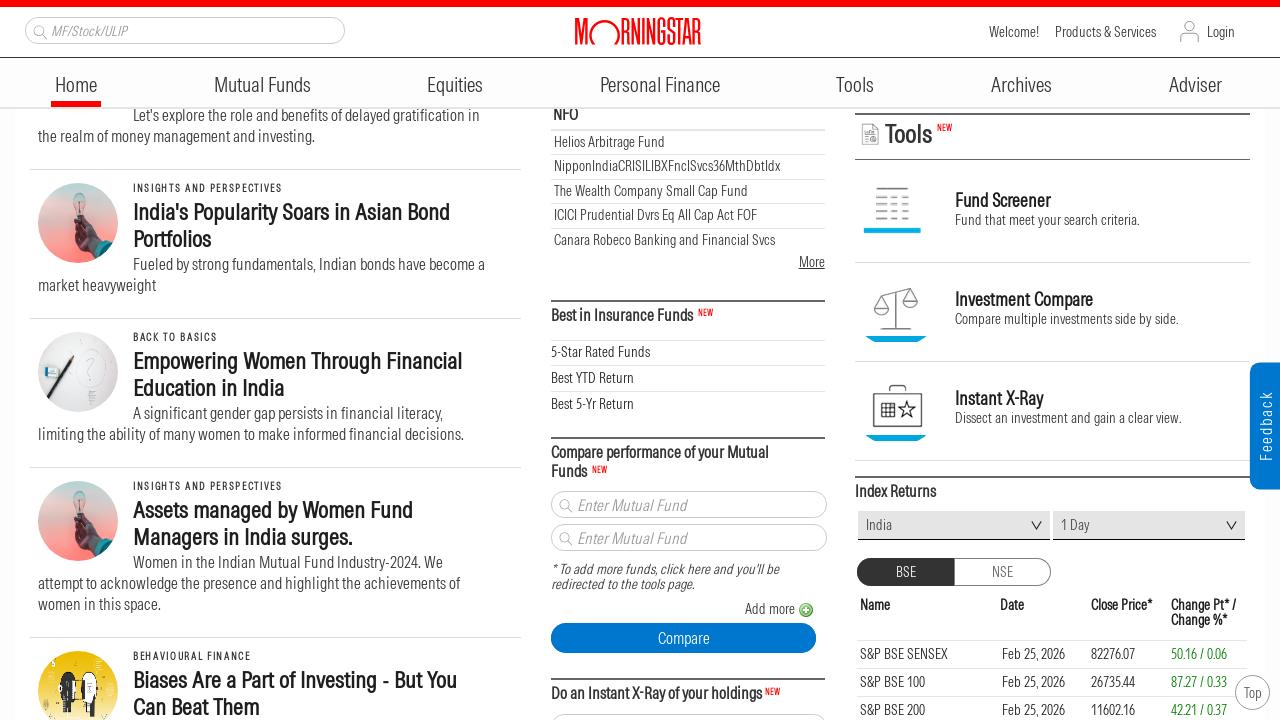

Scrolled down 300px
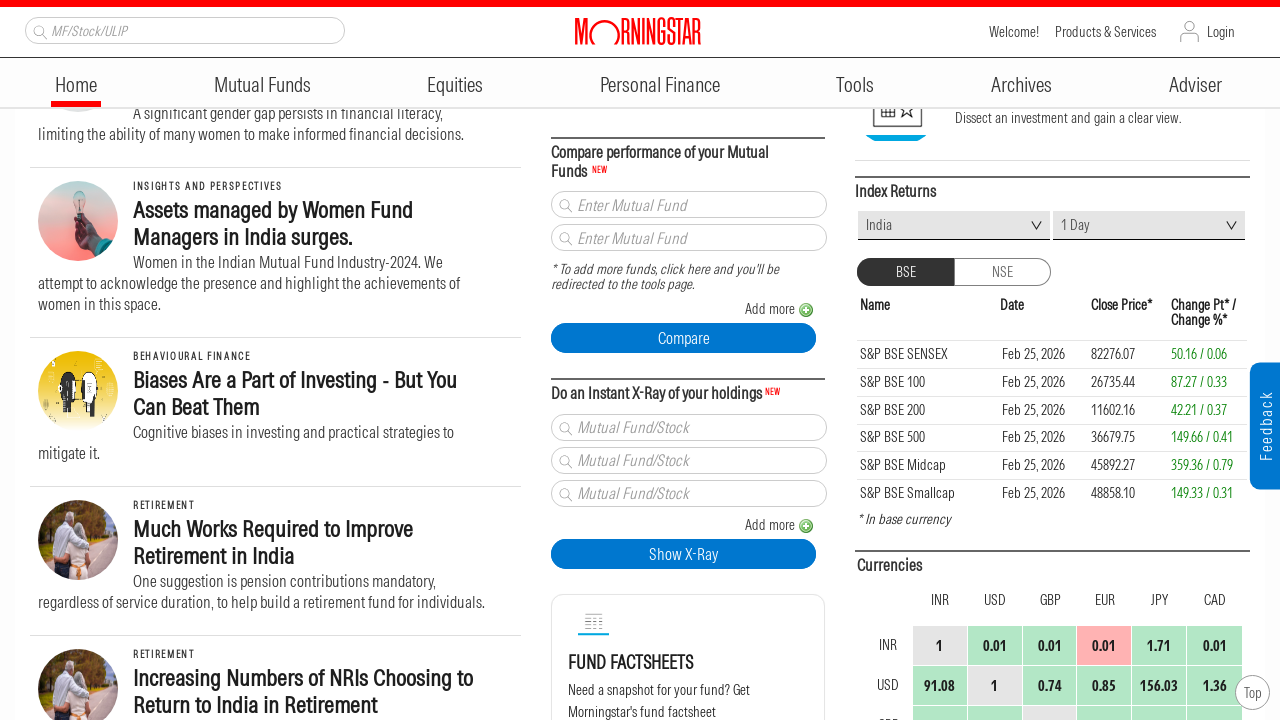

Waited 500ms after scroll down
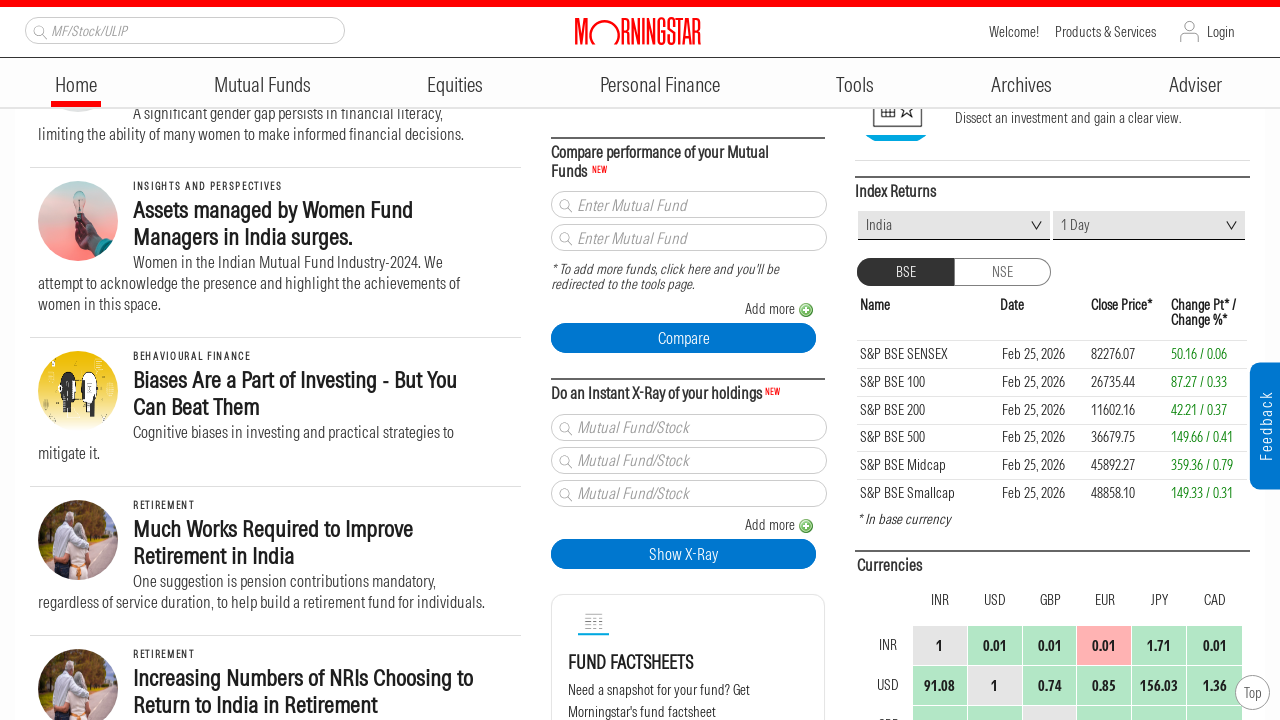

Scrolled down 300px
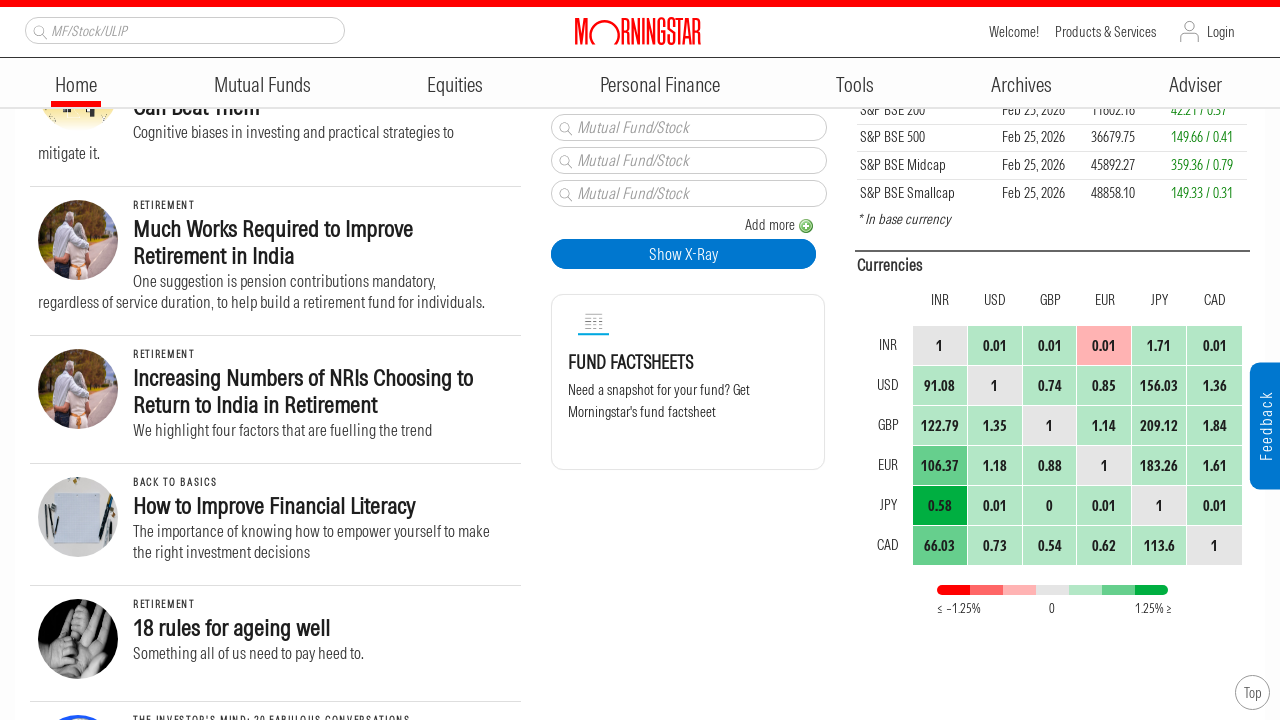

Waited 500ms after scroll down
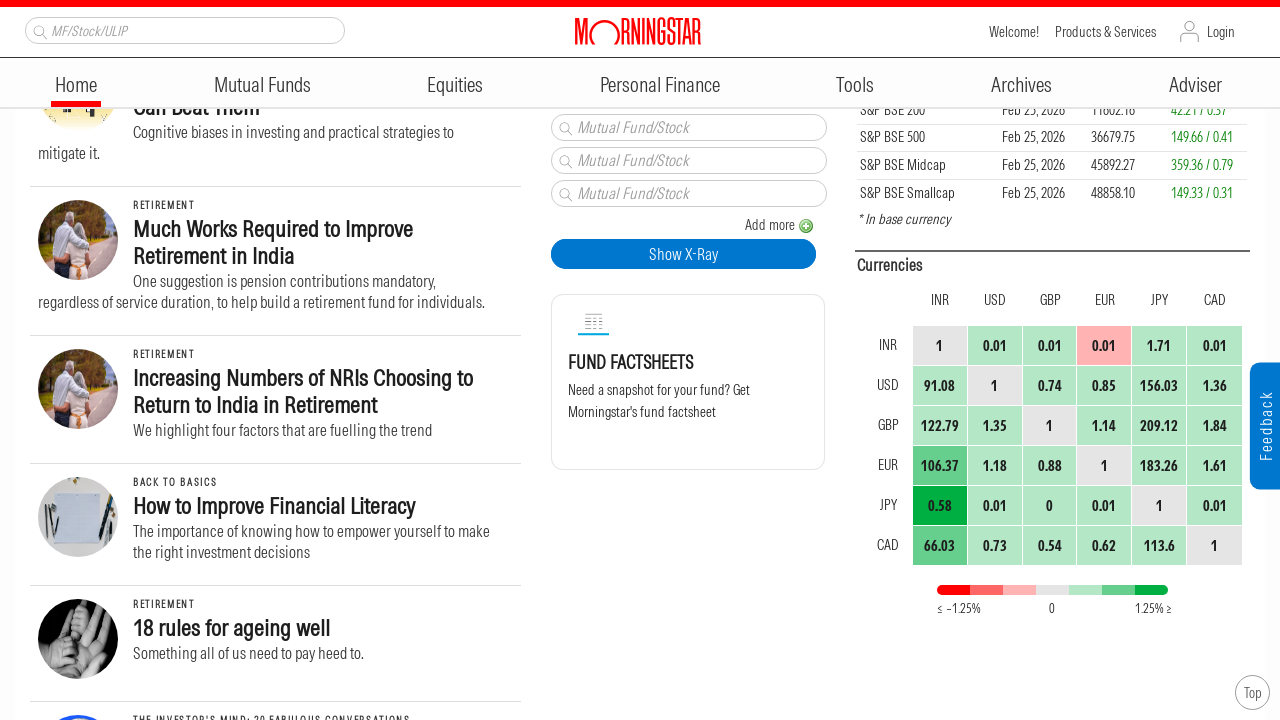

Scrolled up 300px
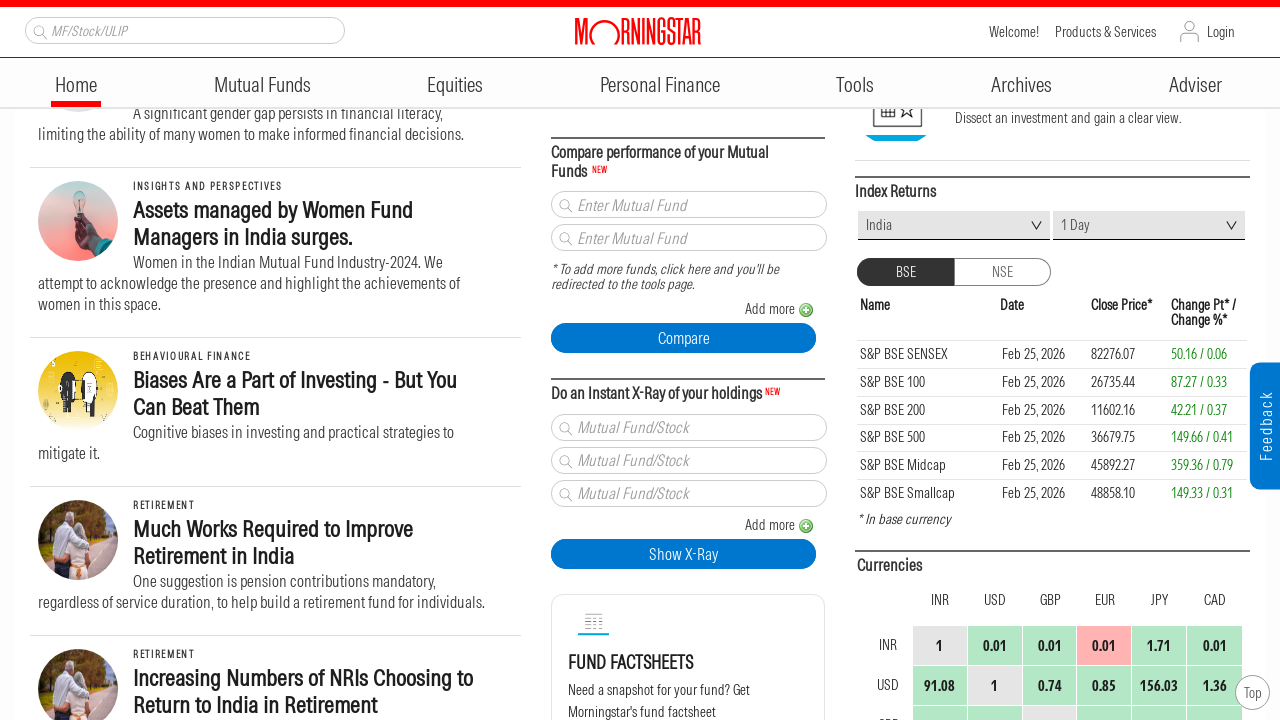

Waited 500ms after scroll up
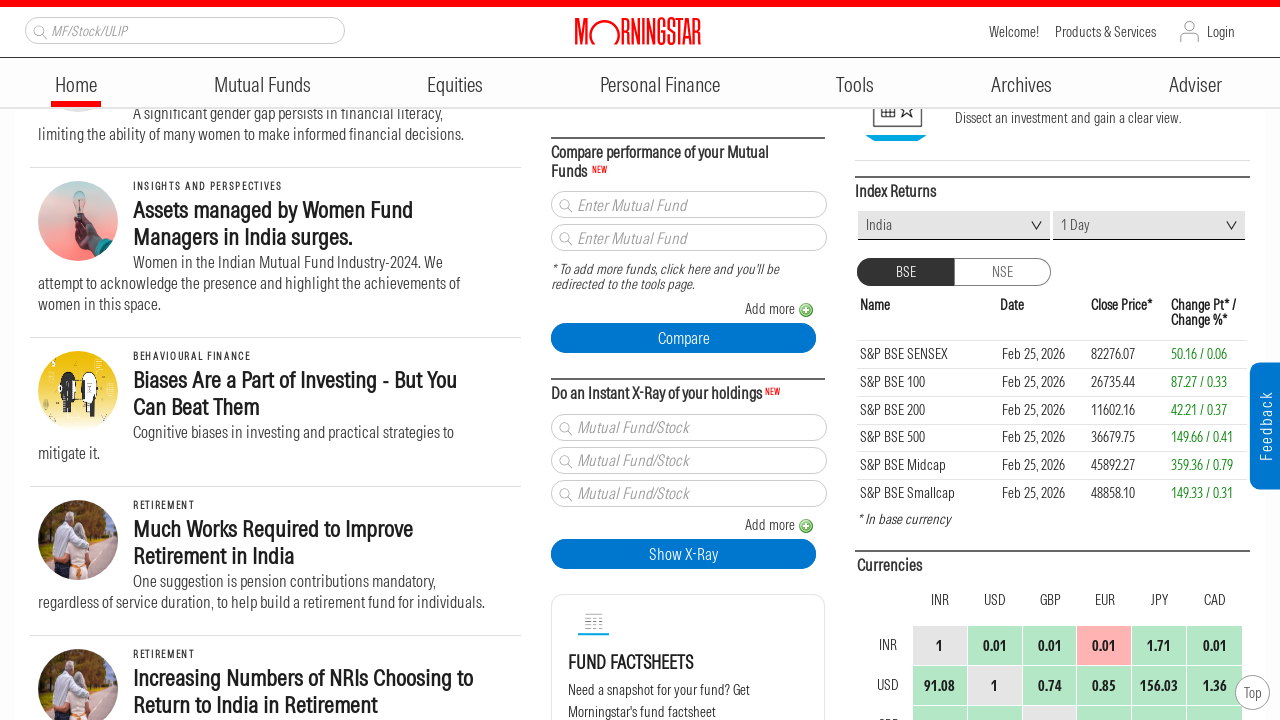

Scrolled up 300px
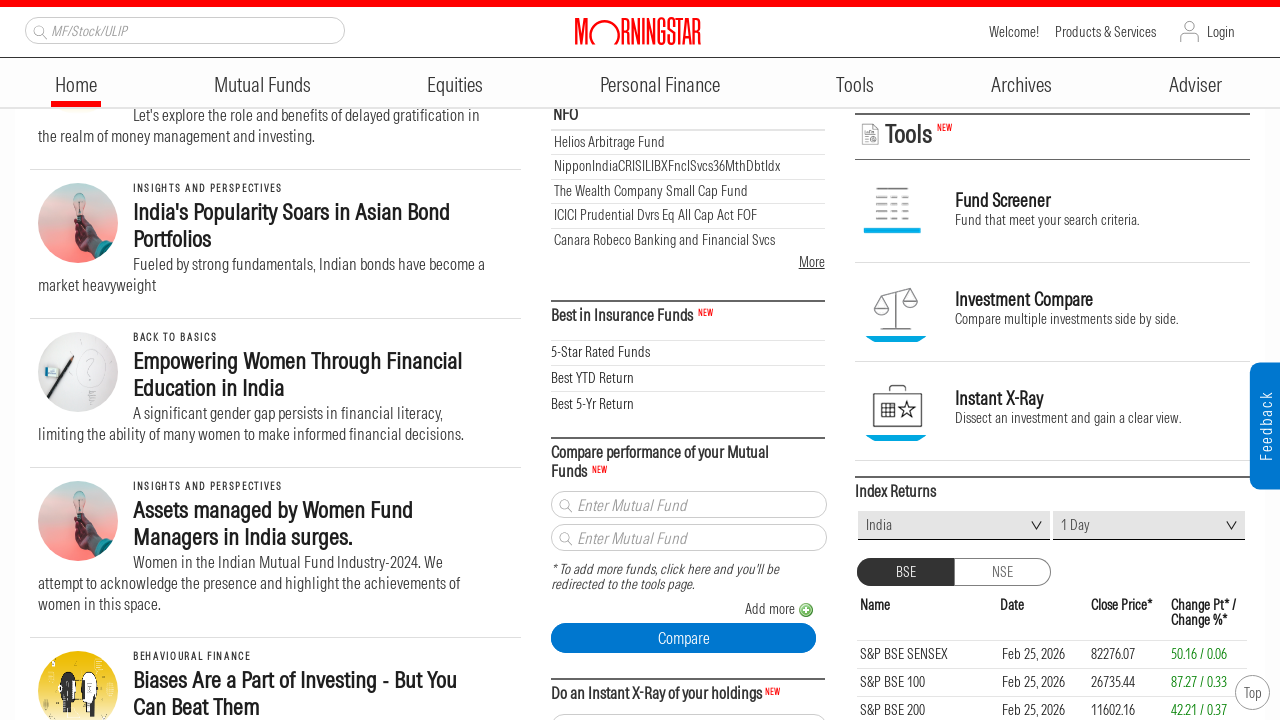

Waited 500ms after scroll up
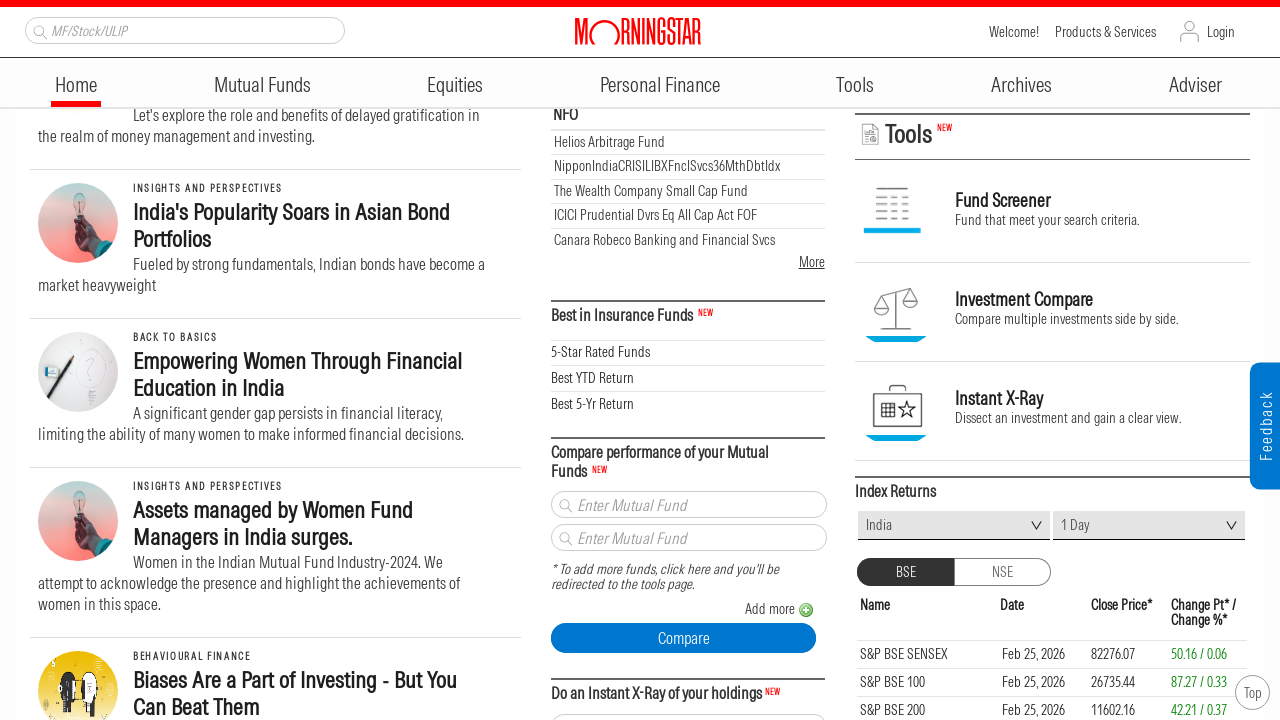

Scrolled up 300px
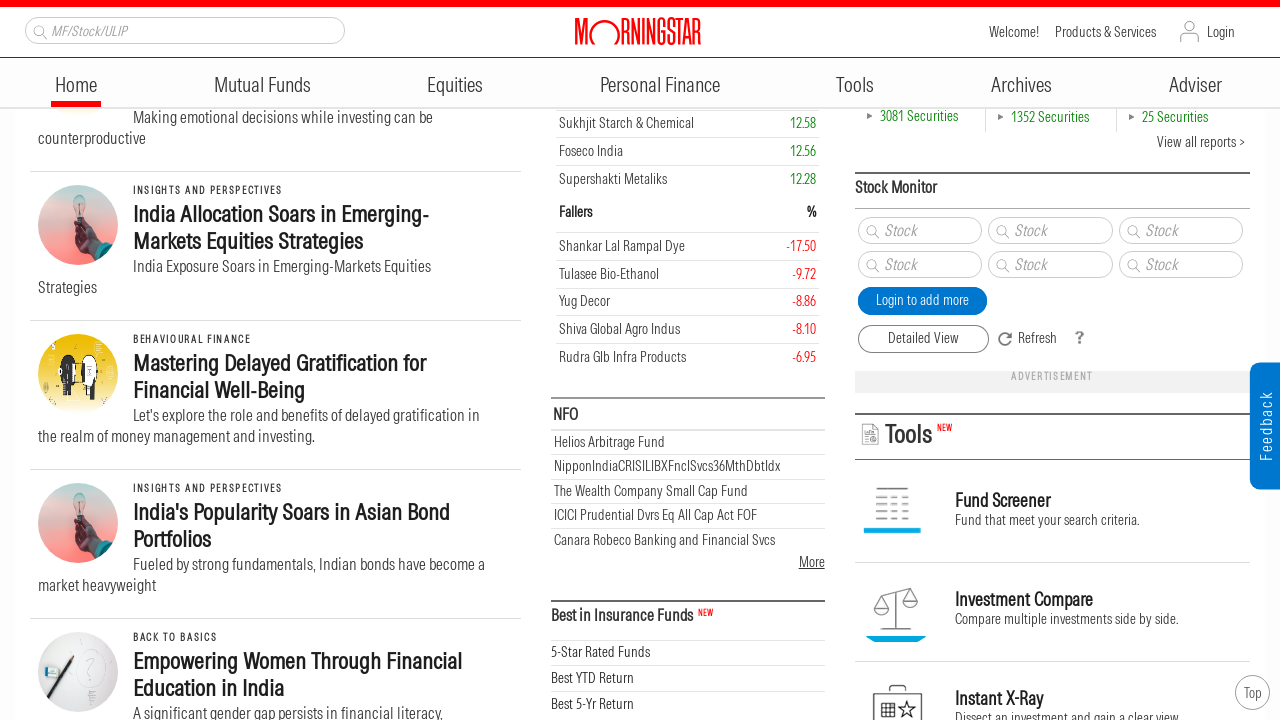

Waited 500ms after scroll up
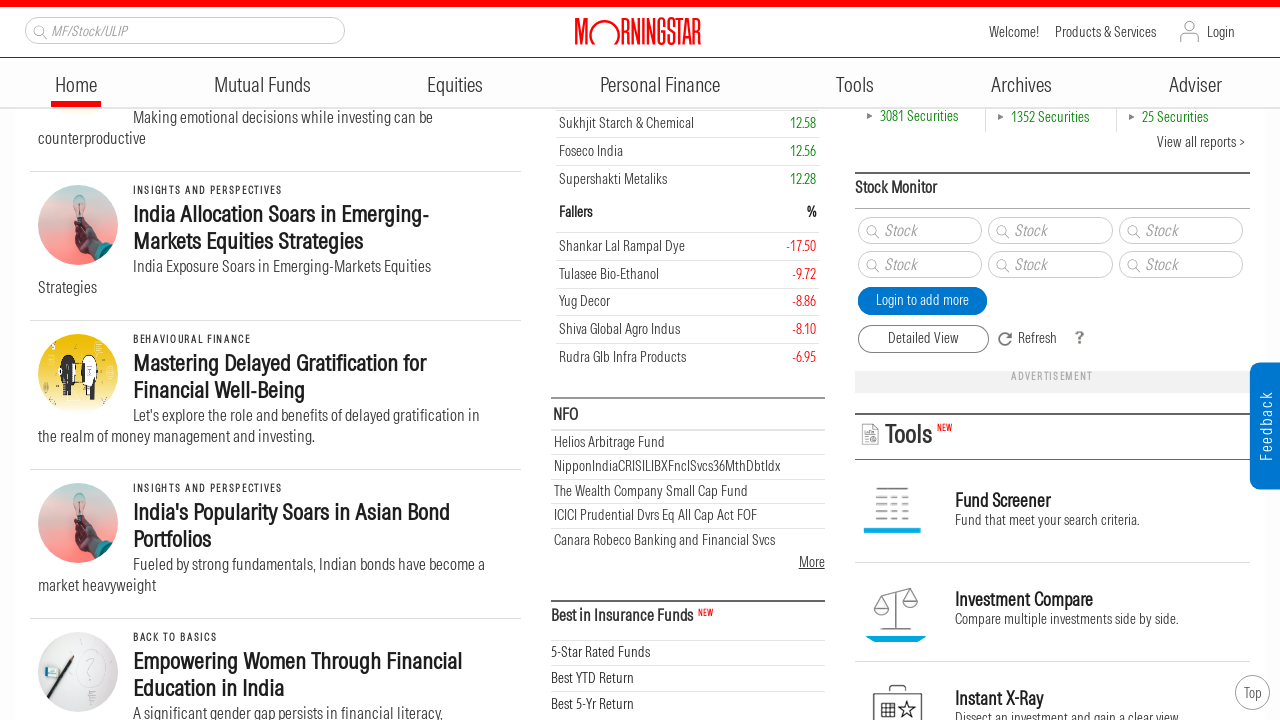

Scrolled up 300px
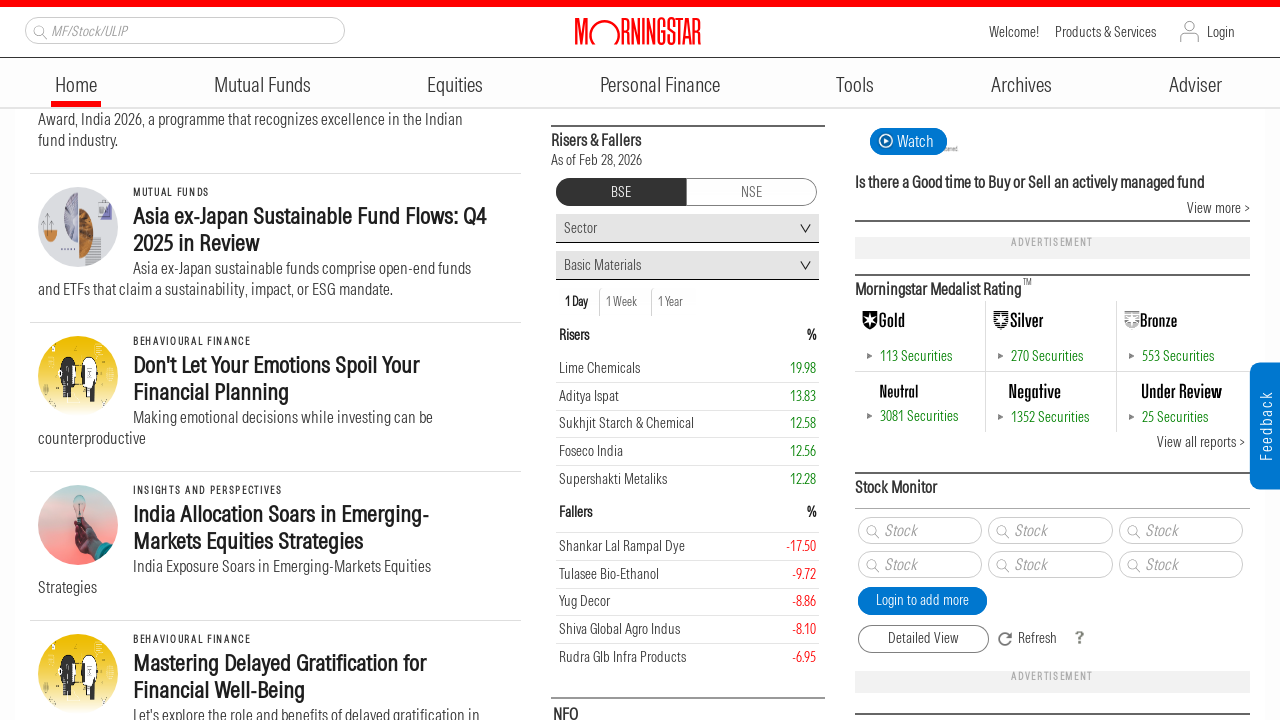

Waited 500ms after scroll up
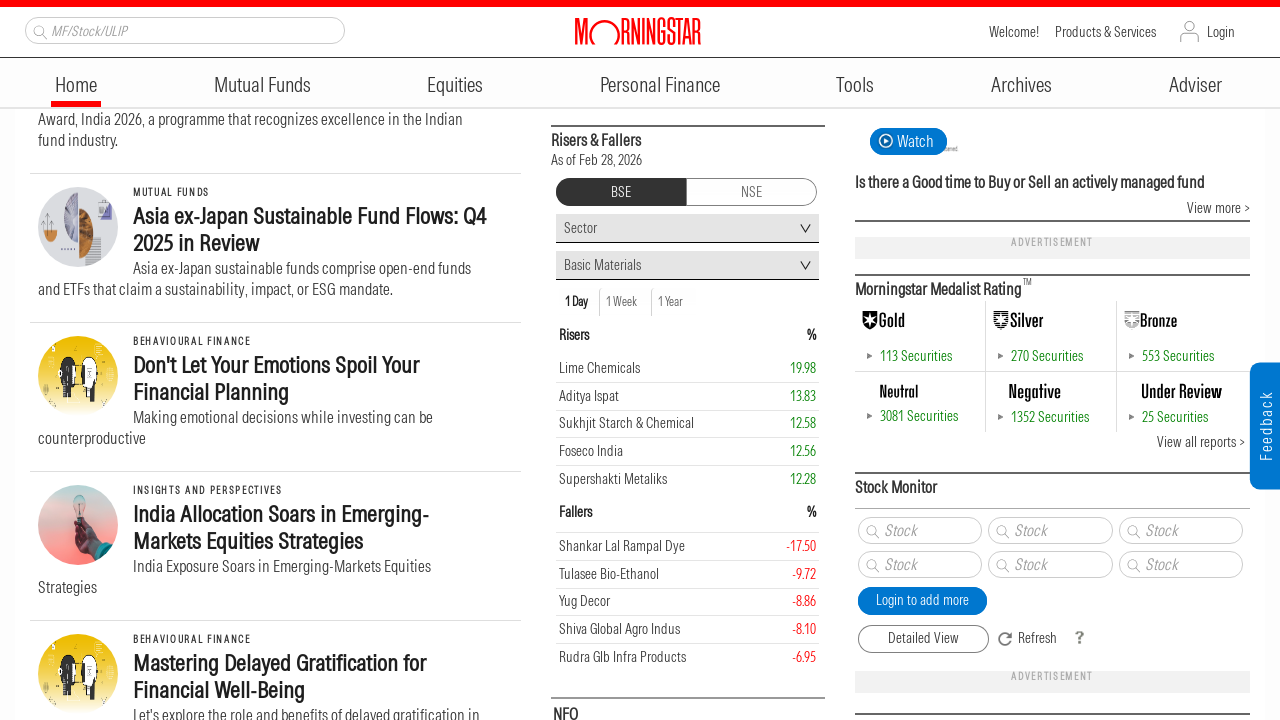

Scrolled up 300px
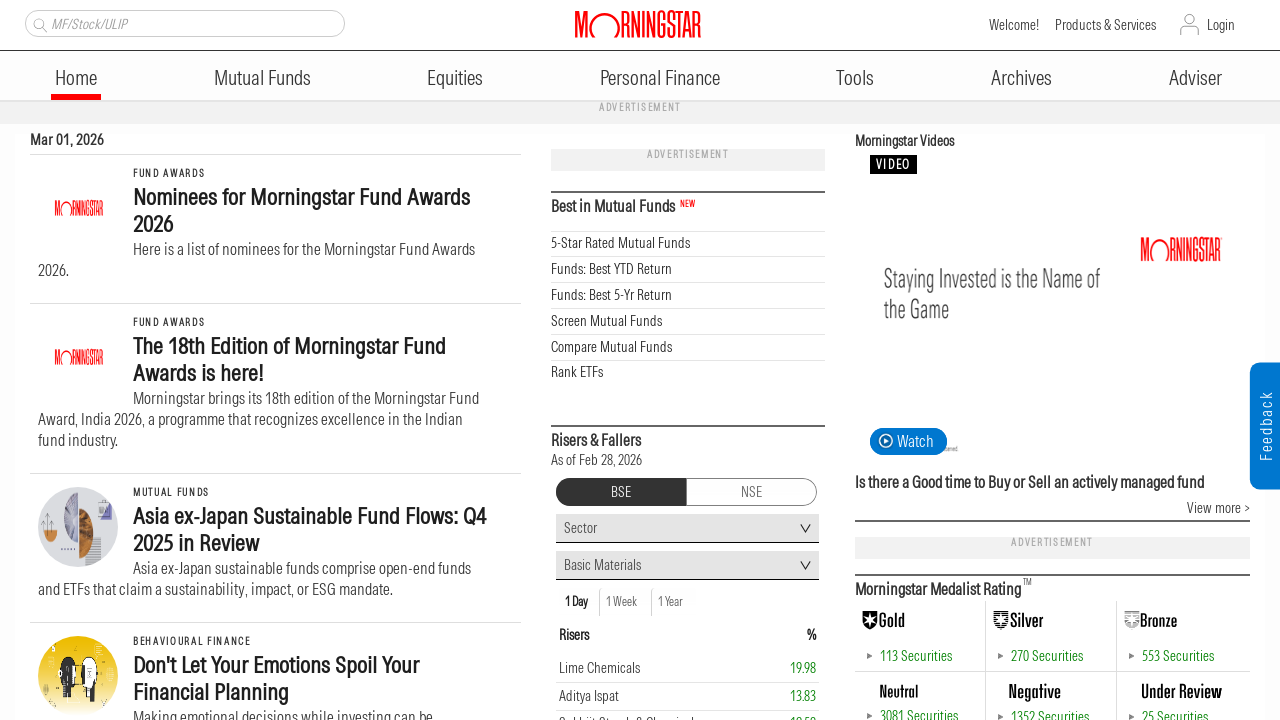

Waited 500ms after scroll up
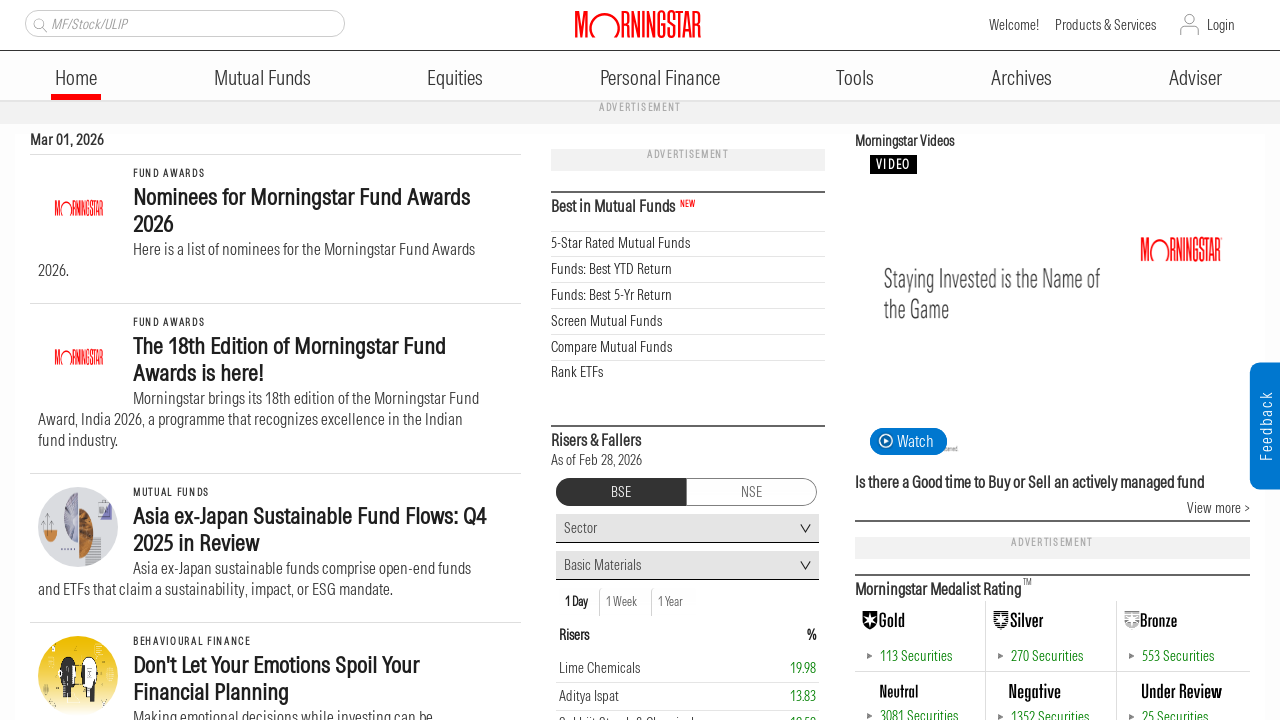

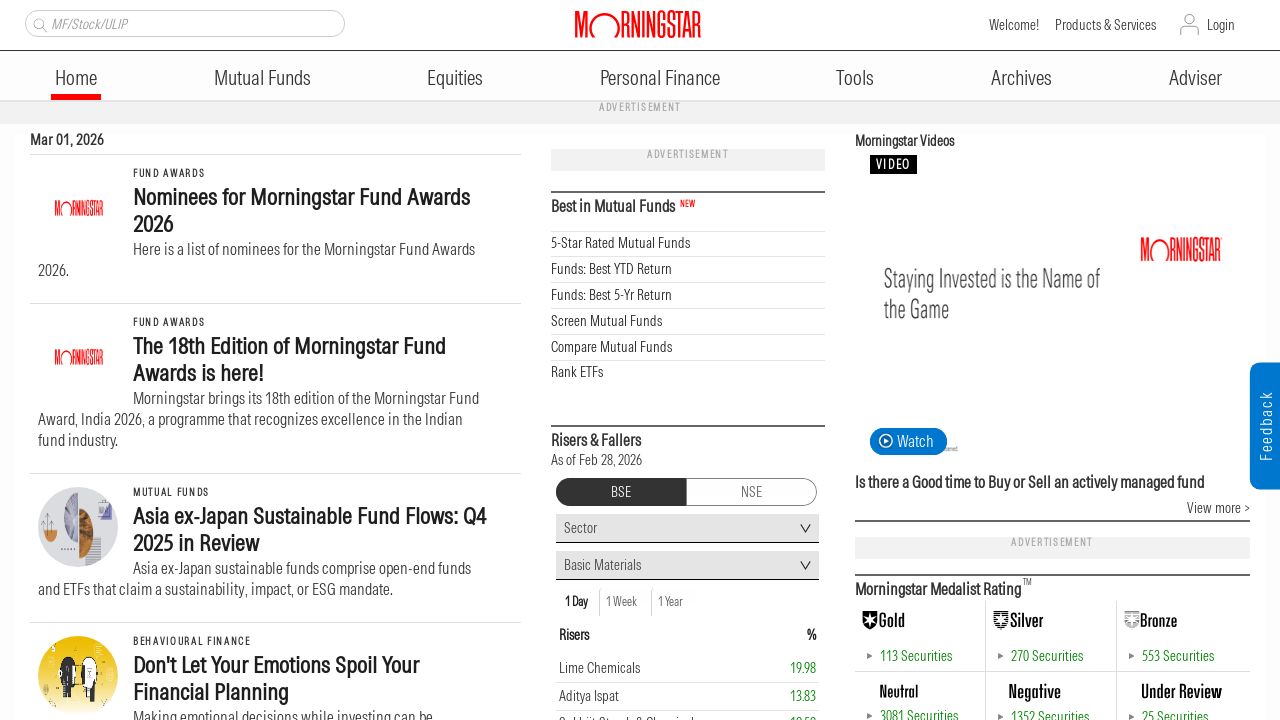